Tests the jQuery UI resizable widget by switching to the demo iframe and dragging the resize handle to resize the element

Starting URL: https://jqueryui.com/resizable/

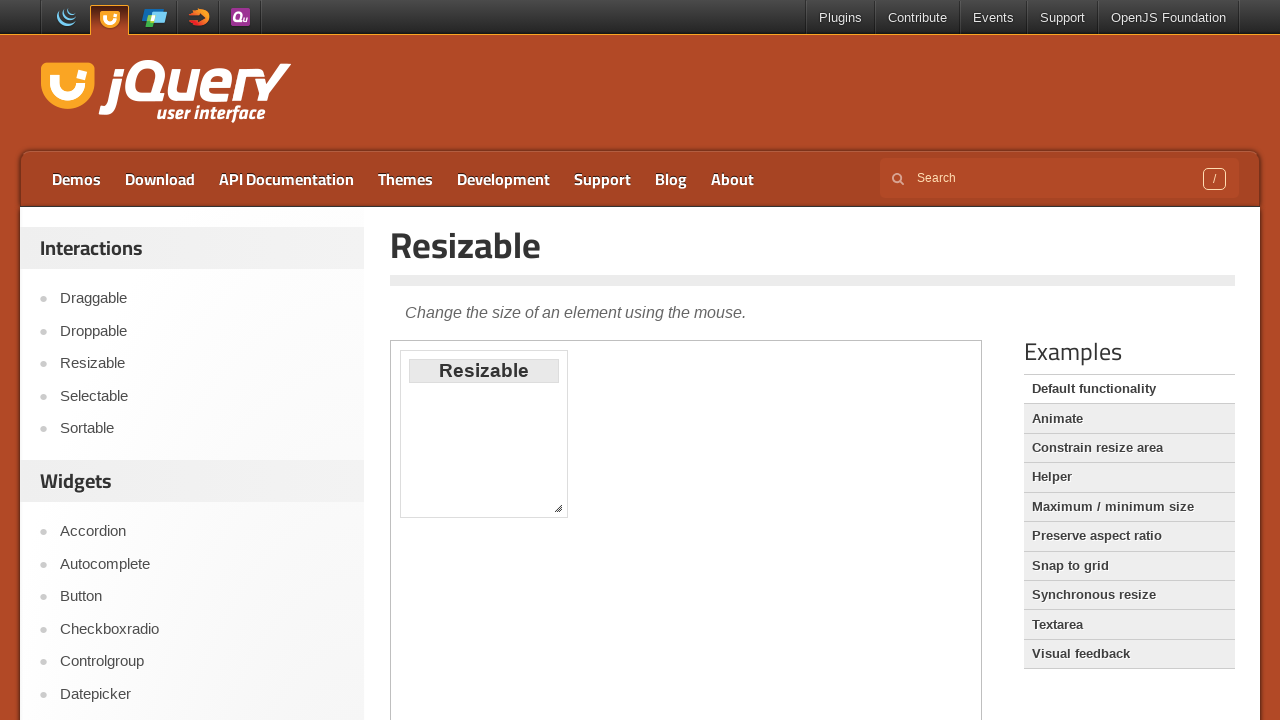

Located demo iframe
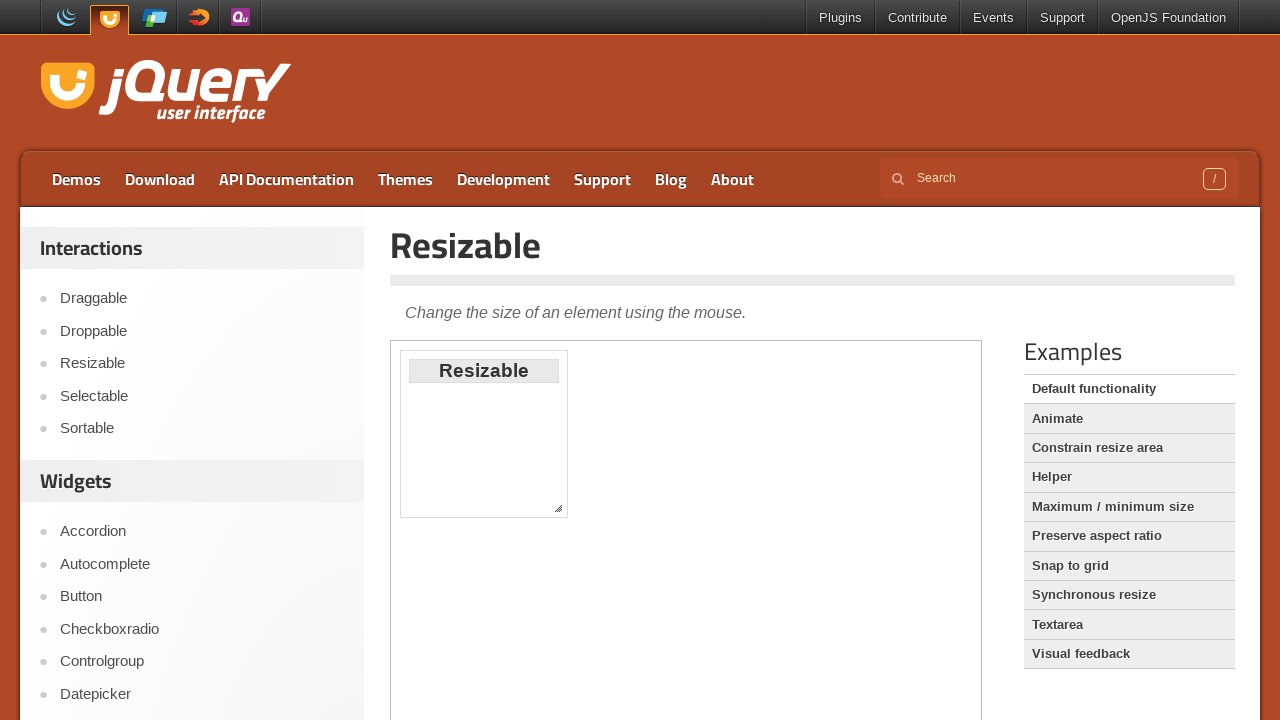

Located resize handle element
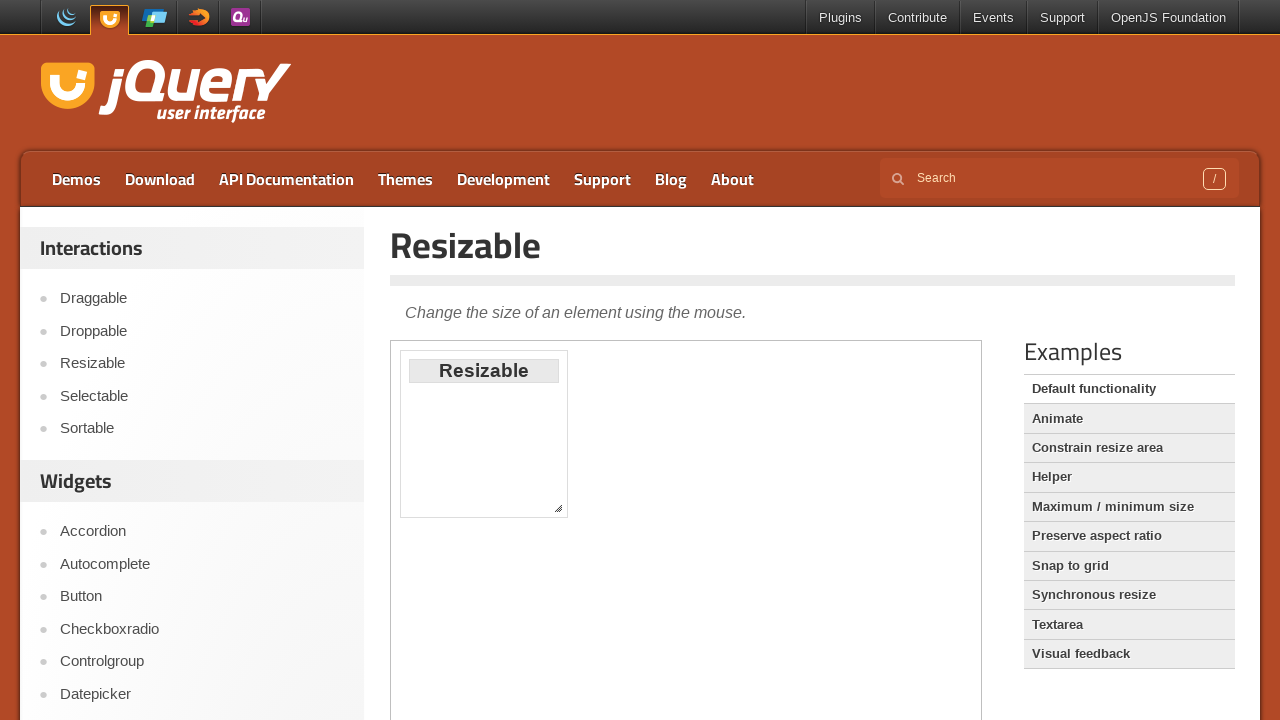

Retrieved bounding box of resize handle
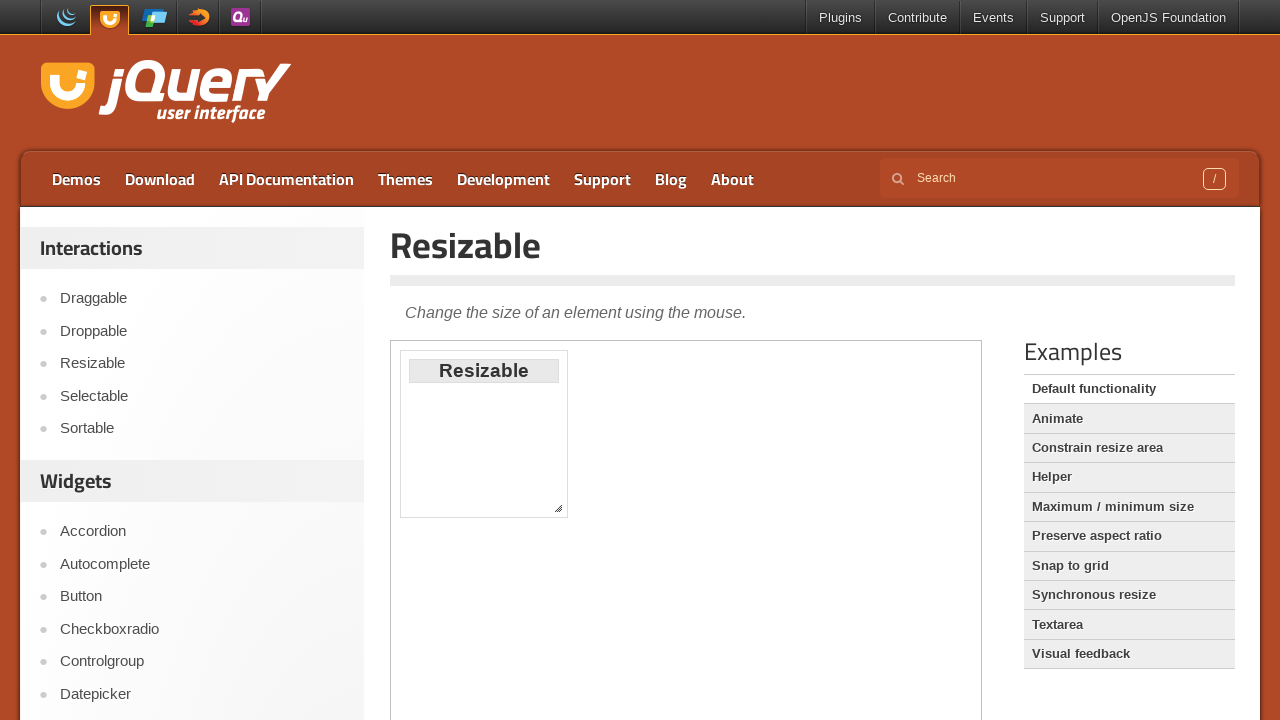

Moved mouse to resize handle center at (558, 508)
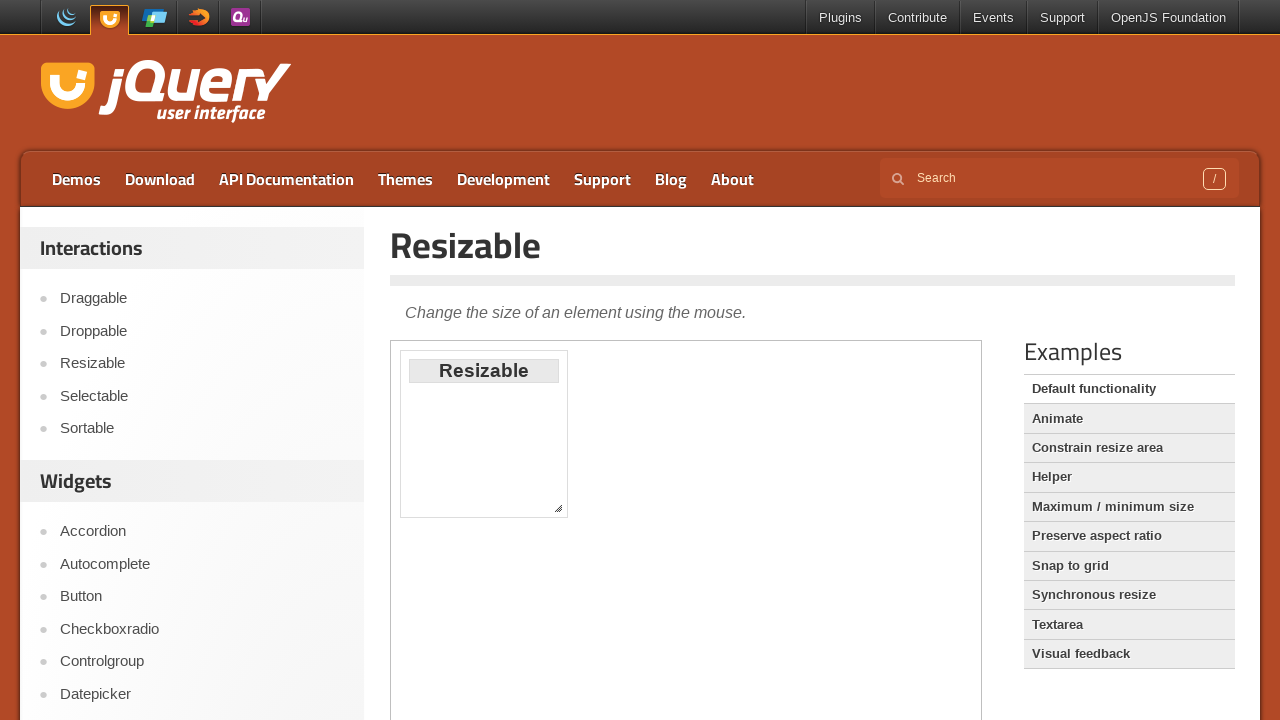

Pressed mouse button down on resize handle at (558, 508)
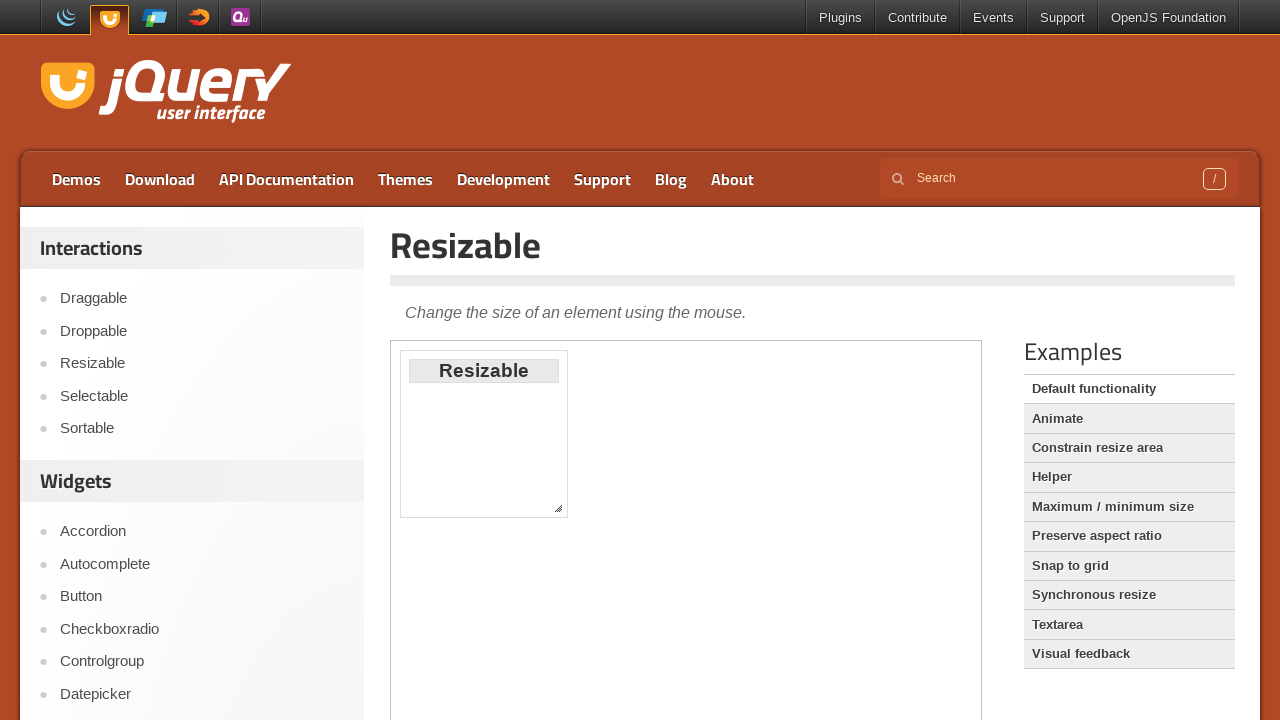

Dragged resize handle 50 pixels right and down at (608, 558)
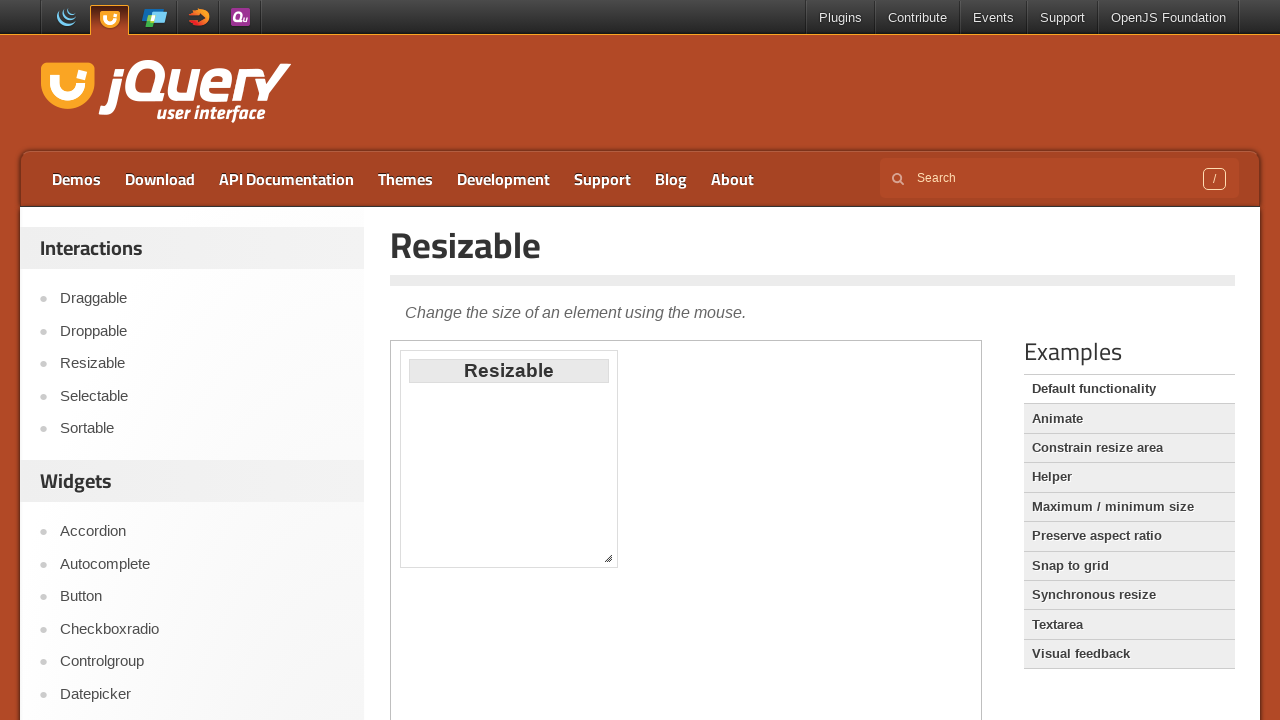

Released mouse button to complete resize operation at (608, 558)
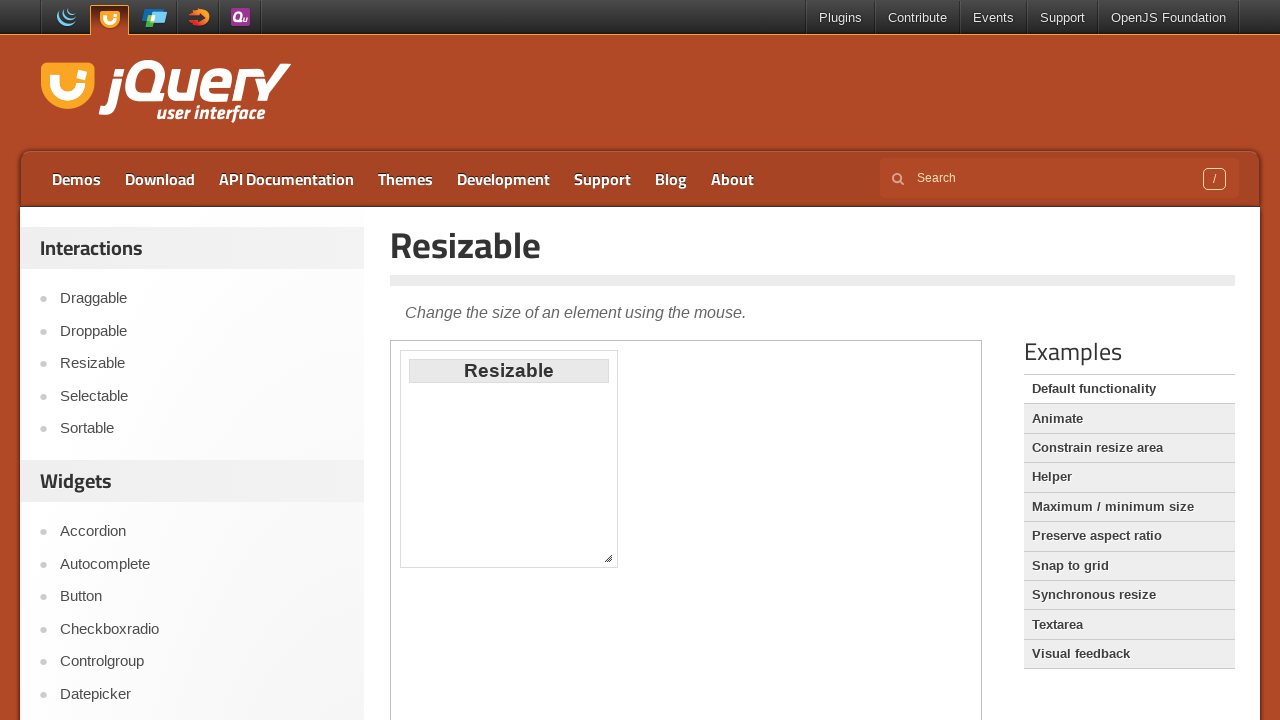

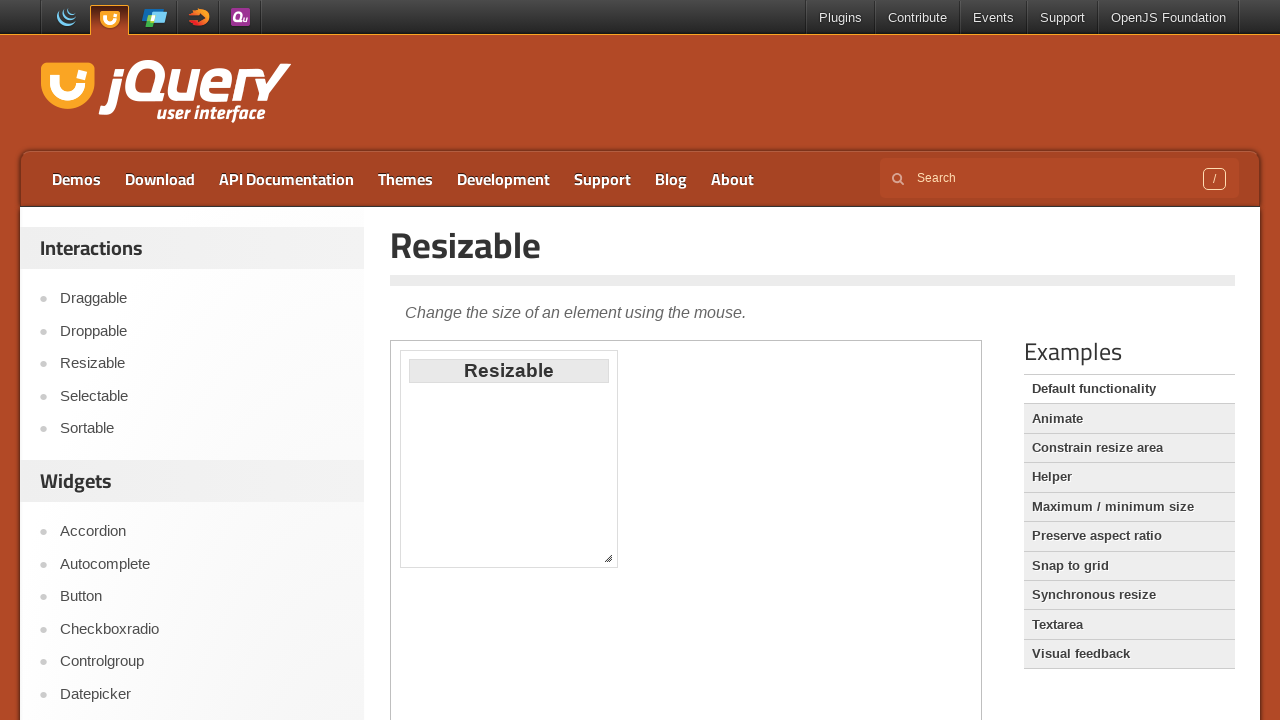